Tests web table by iterating through rows and summing the Amount column to verify it equals 296

Starting URL: https://rahulshettyacademy.com/AutomationPractice/

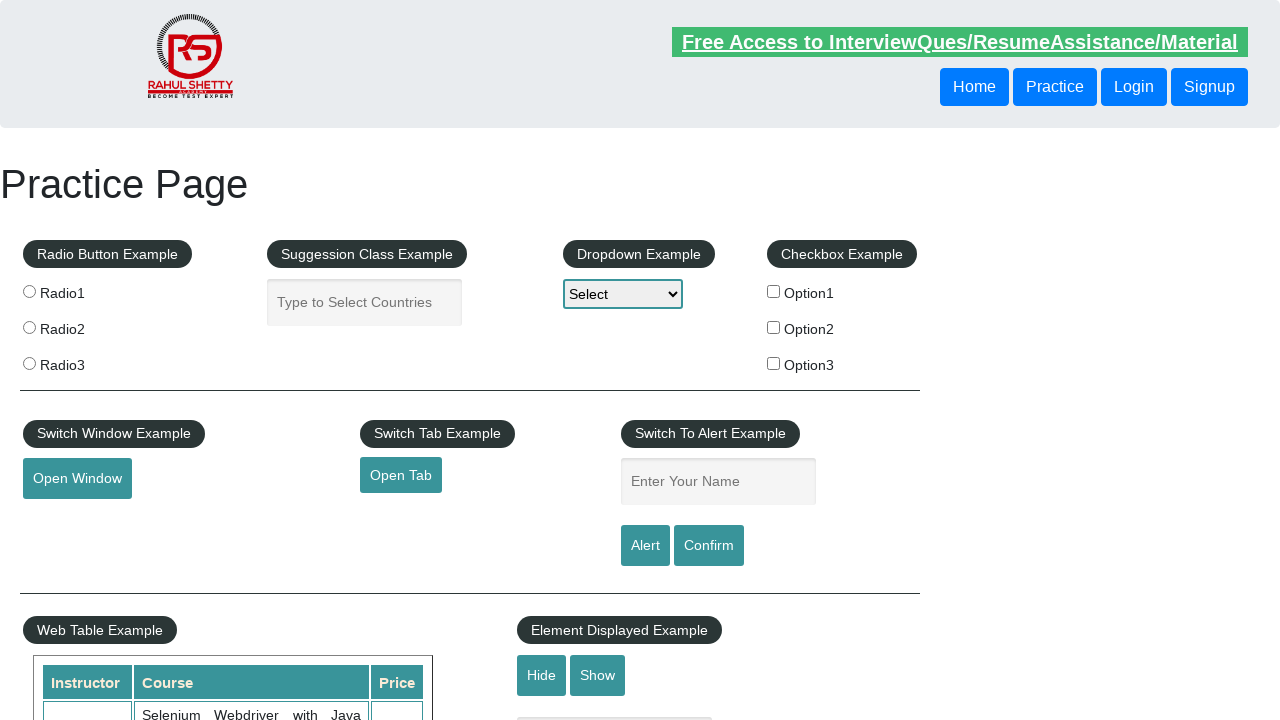

Located the fixed header web table
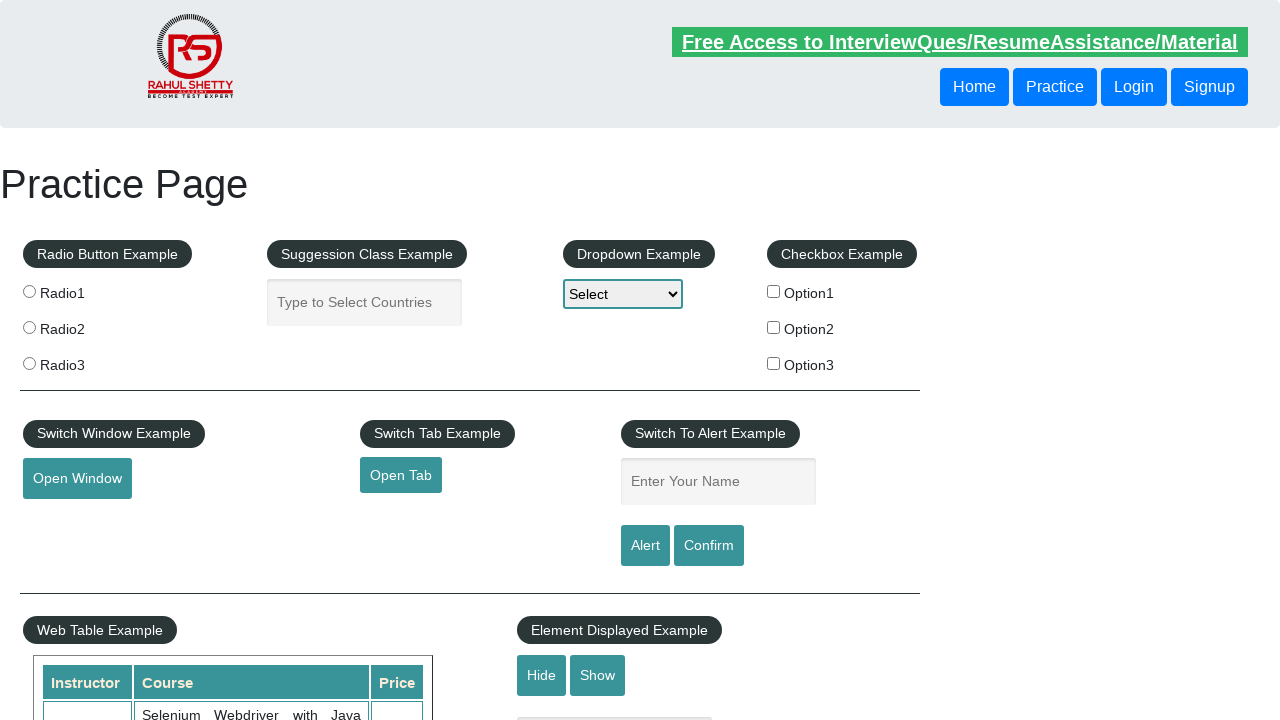

Located table body element
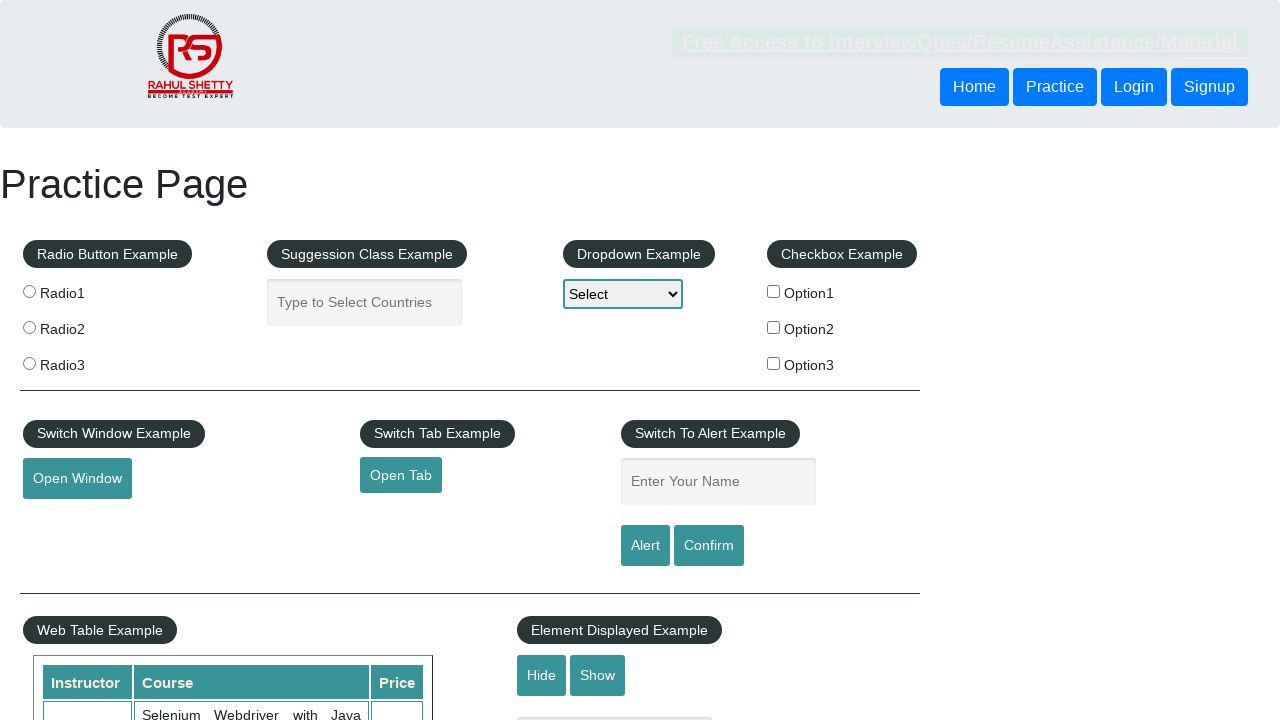

Retrieved row count from table body
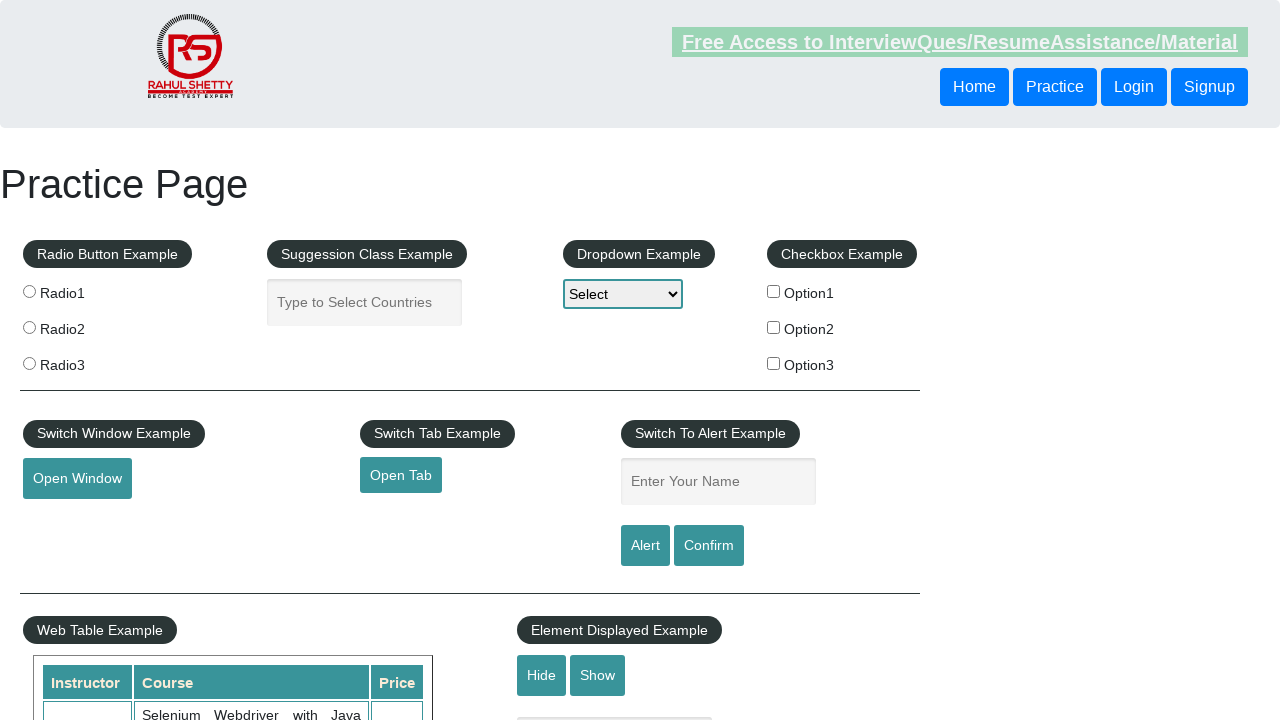

Verified table has exactly 9 rows
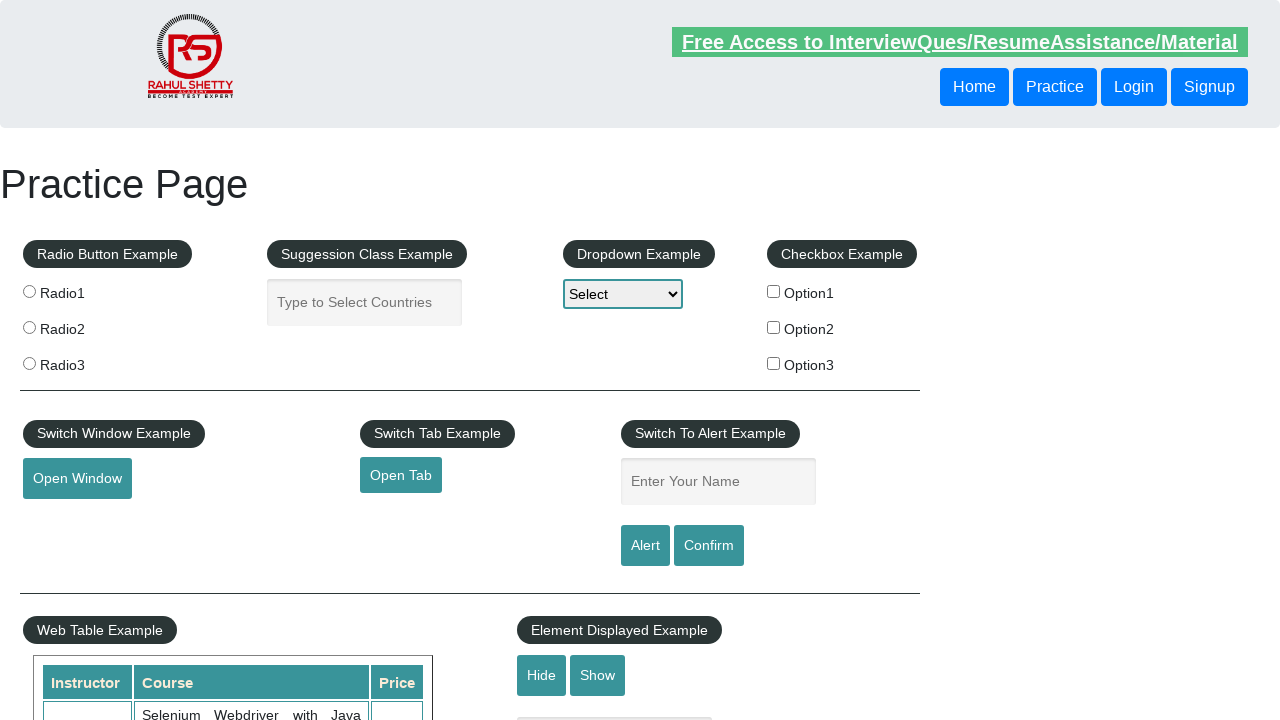

Located row 1 in table
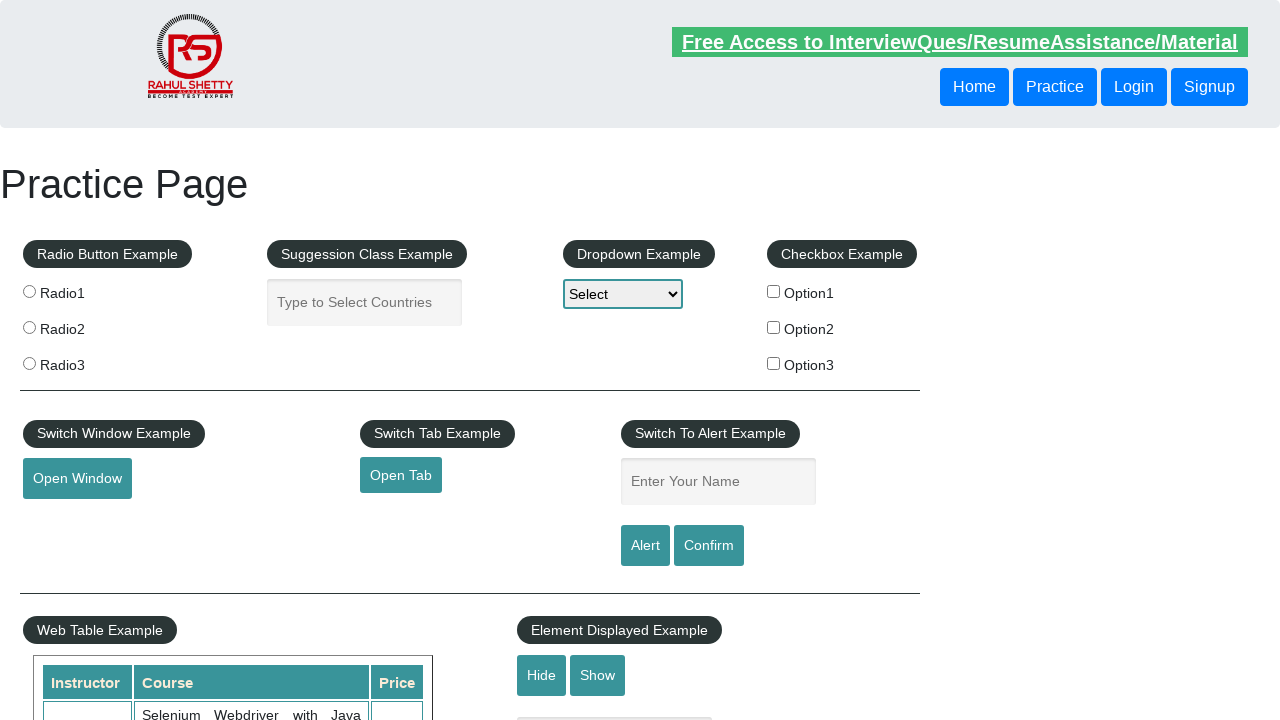

Retrieved Amount value from row 1: 28
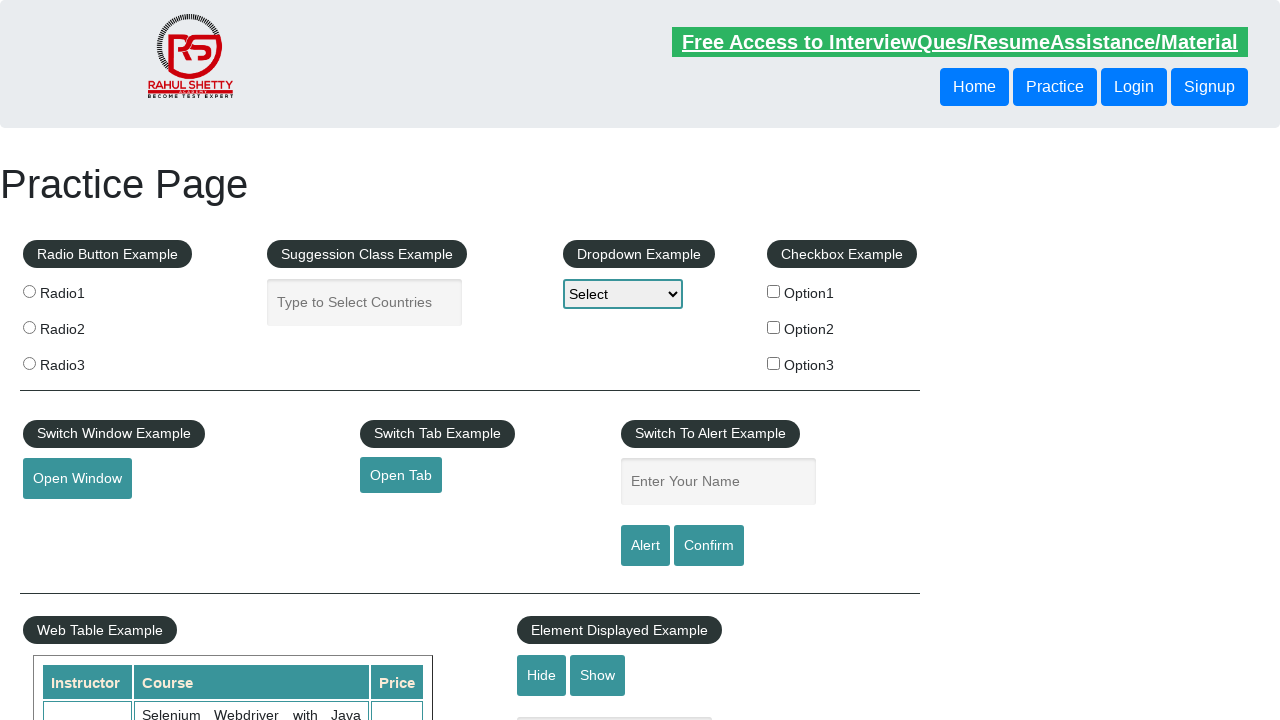

Added 28 to running total (current total: 28)
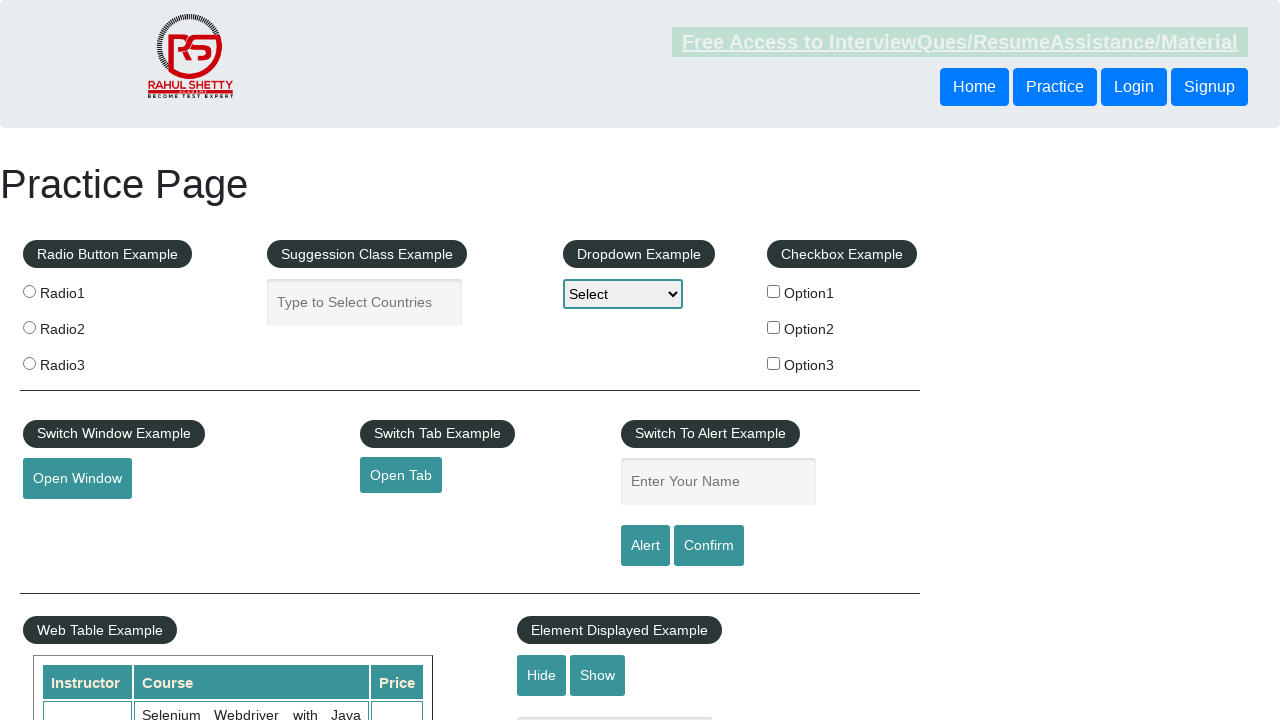

Located row 2 in table
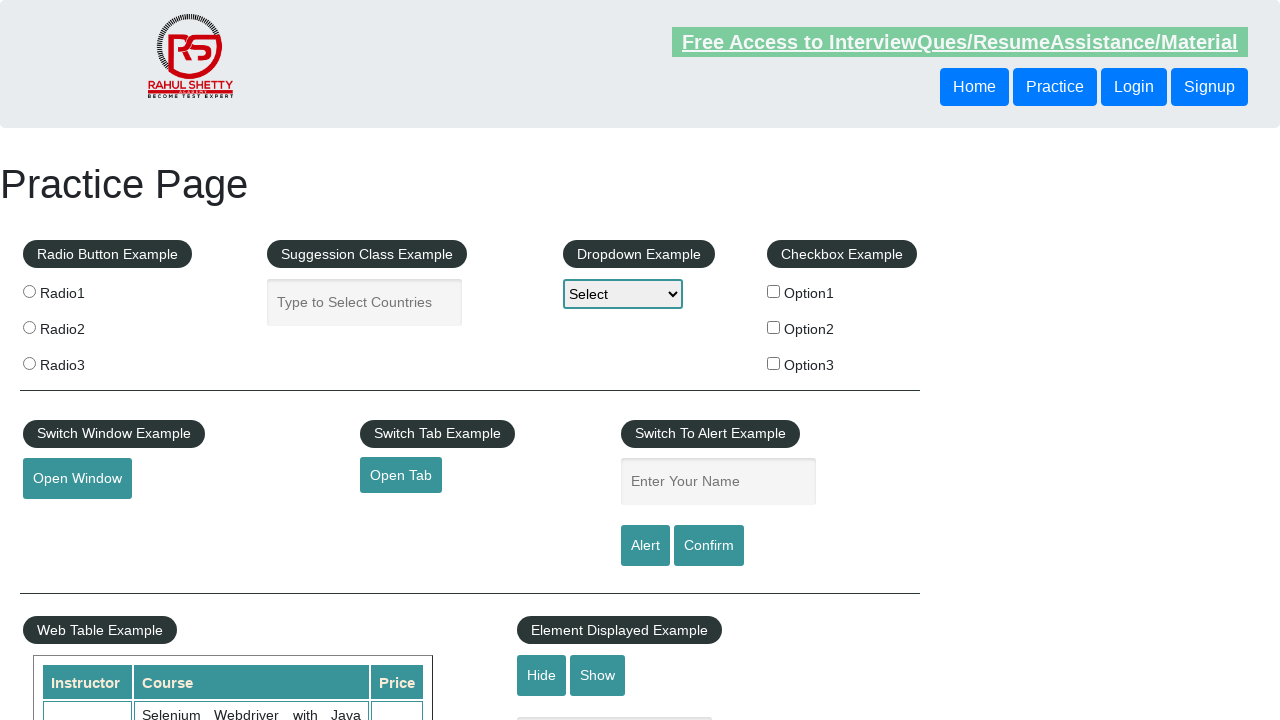

Retrieved Amount value from row 2: 23
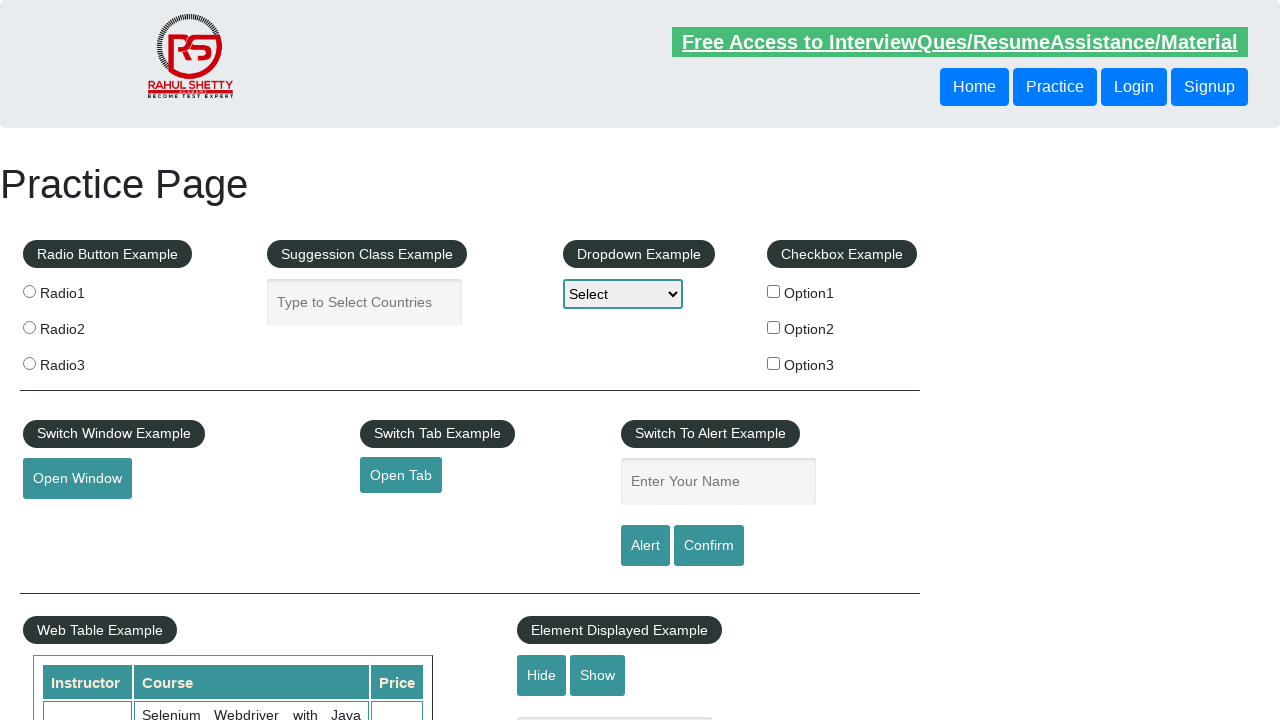

Added 23 to running total (current total: 51)
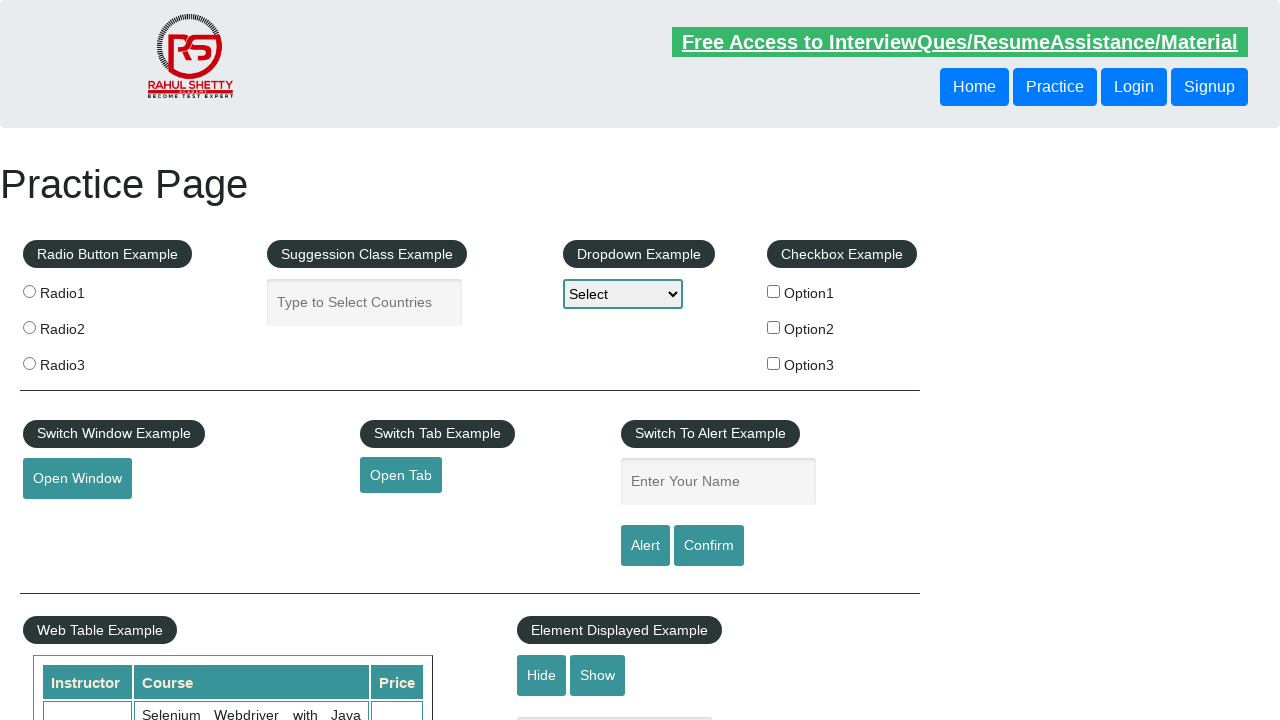

Located row 3 in table
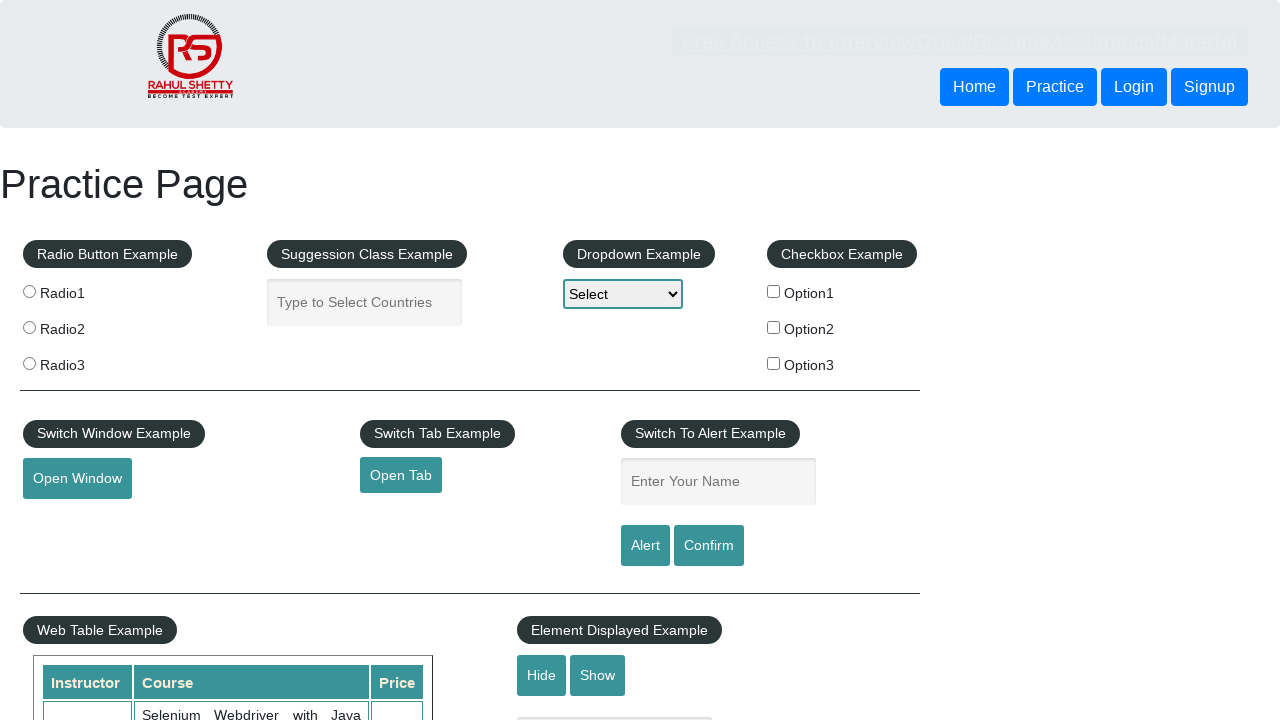

Retrieved Amount value from row 3: 48
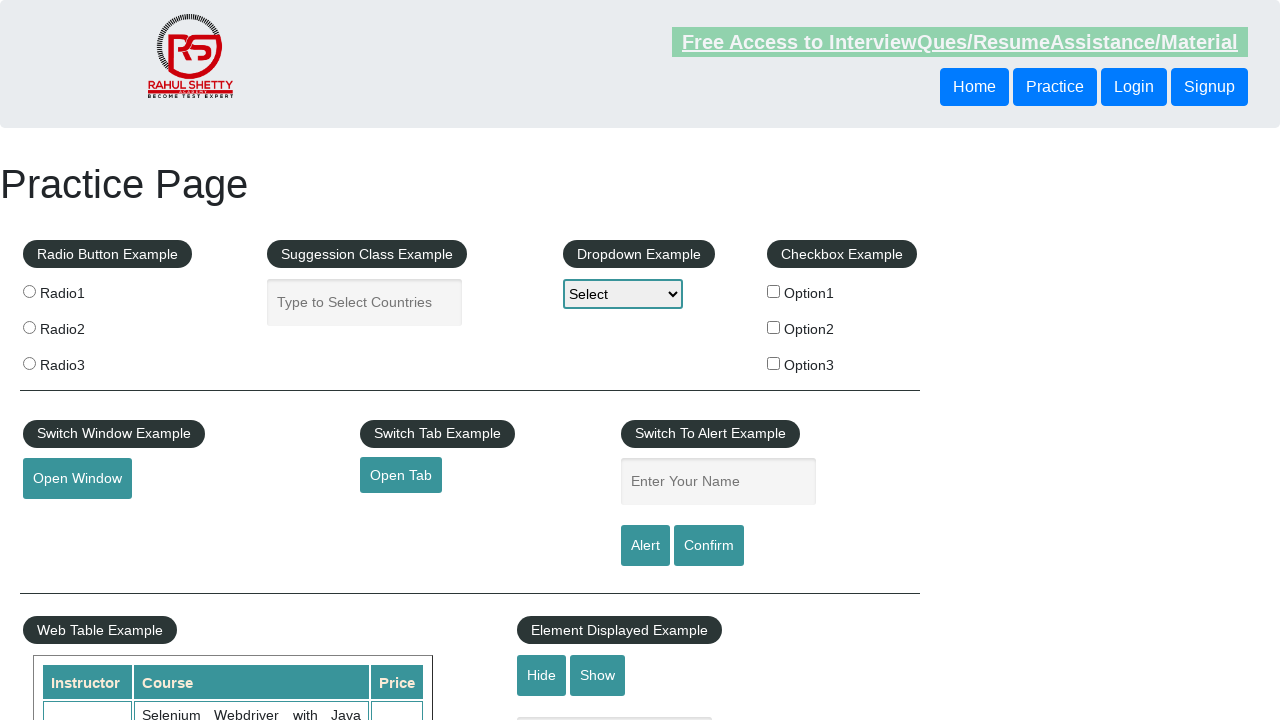

Added 48 to running total (current total: 99)
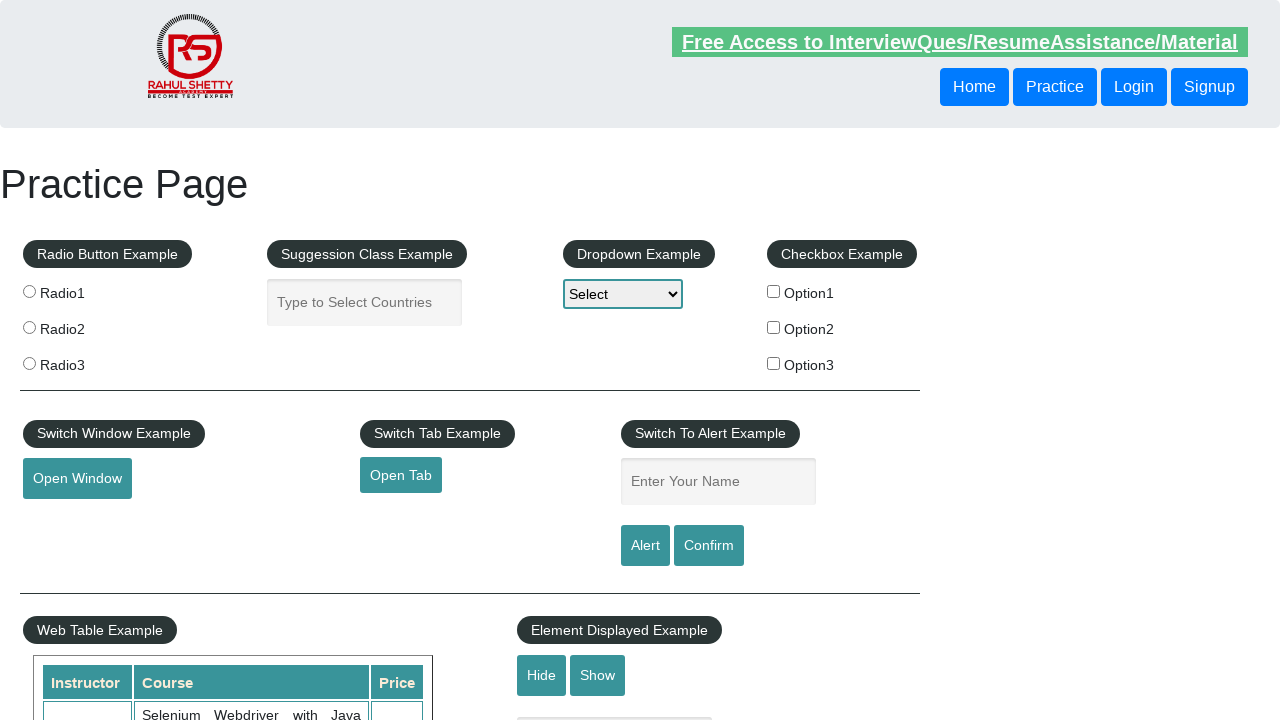

Located row 4 in table
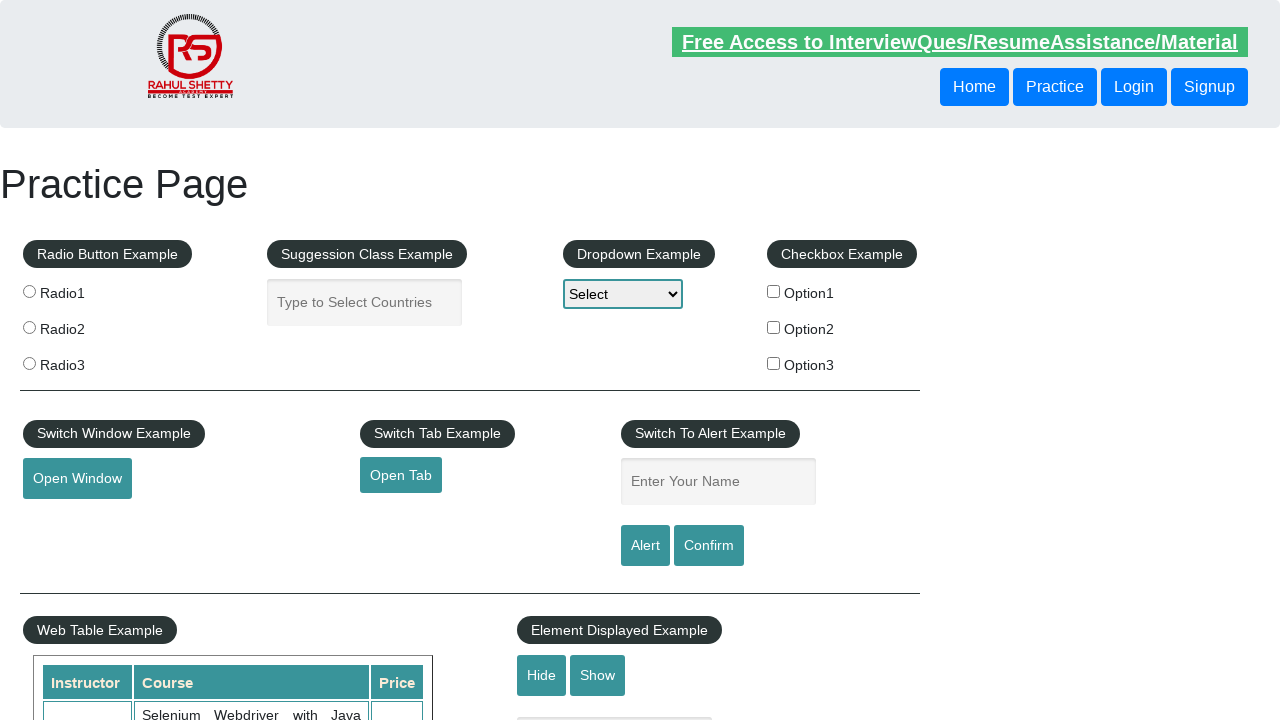

Retrieved Amount value from row 4: 18
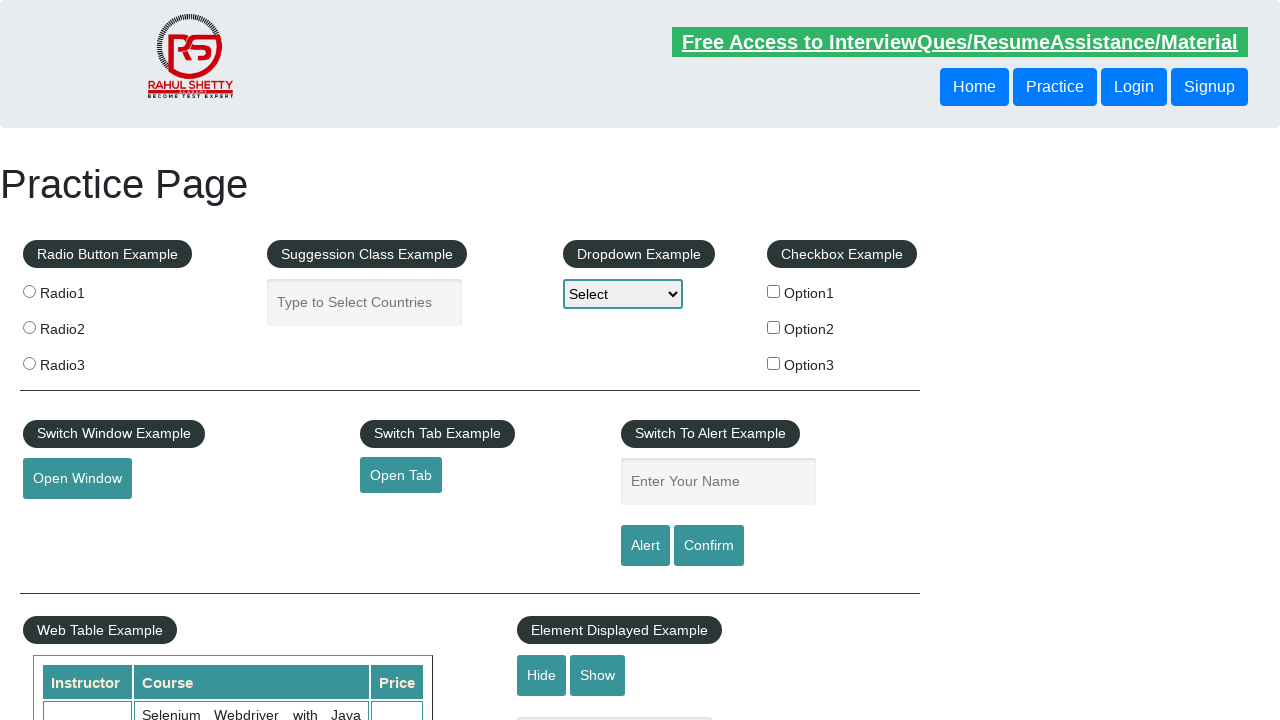

Added 18 to running total (current total: 117)
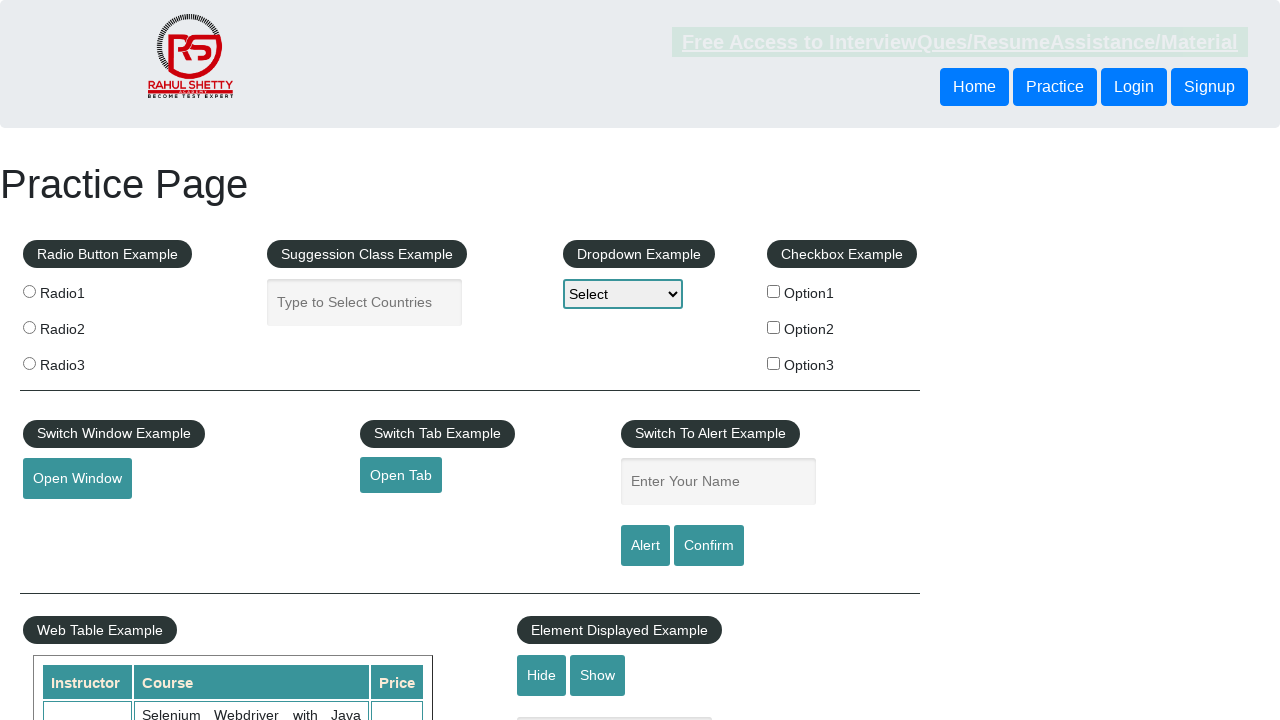

Located row 5 in table
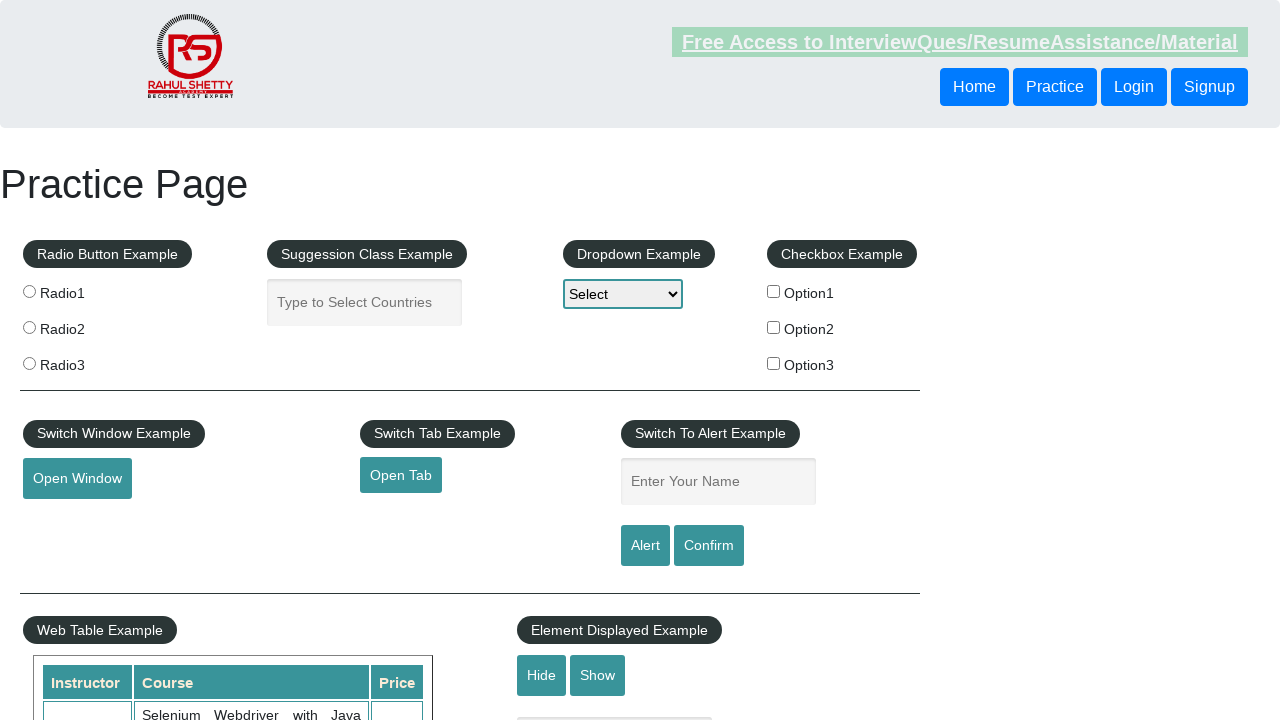

Retrieved Amount value from row 5: 32
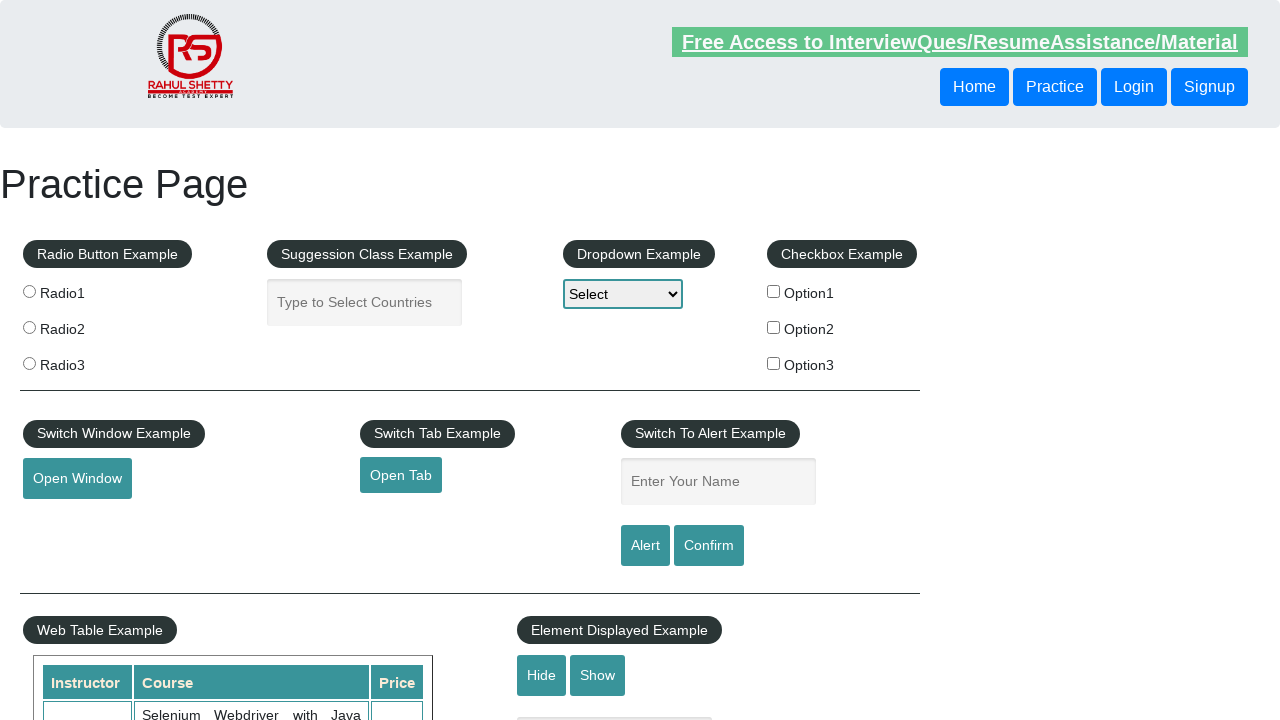

Added 32 to running total (current total: 149)
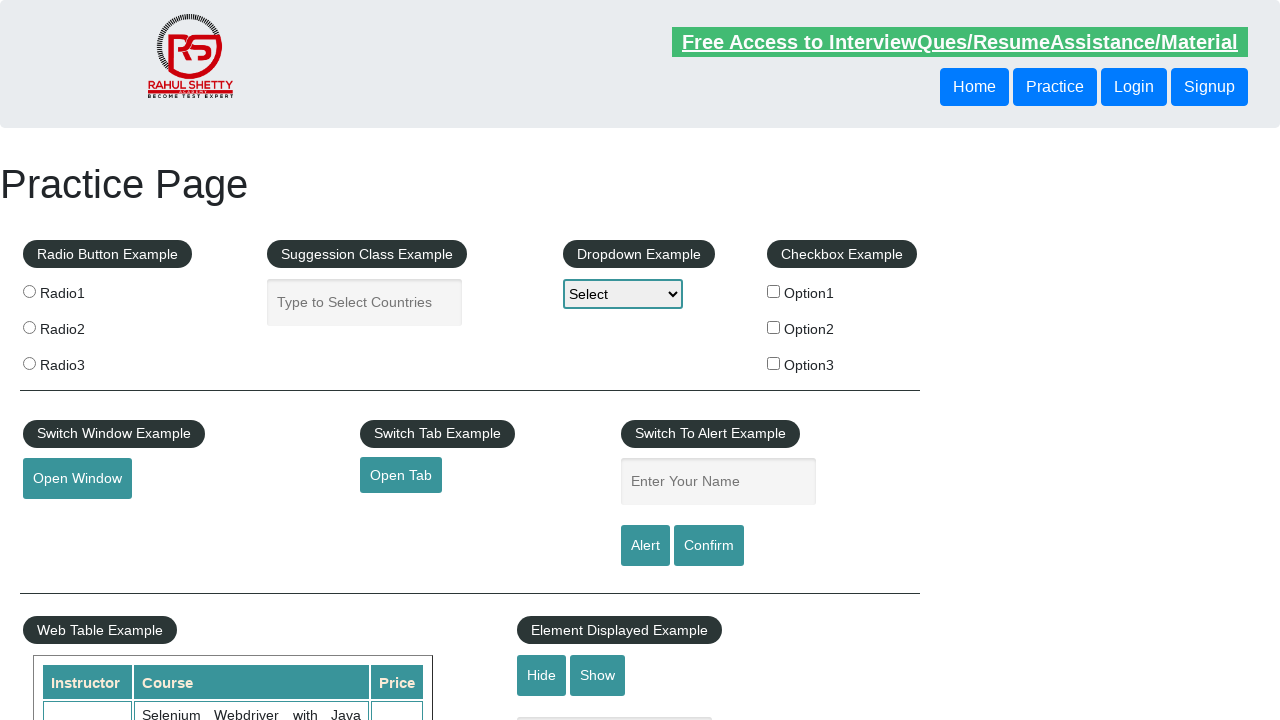

Located row 6 in table
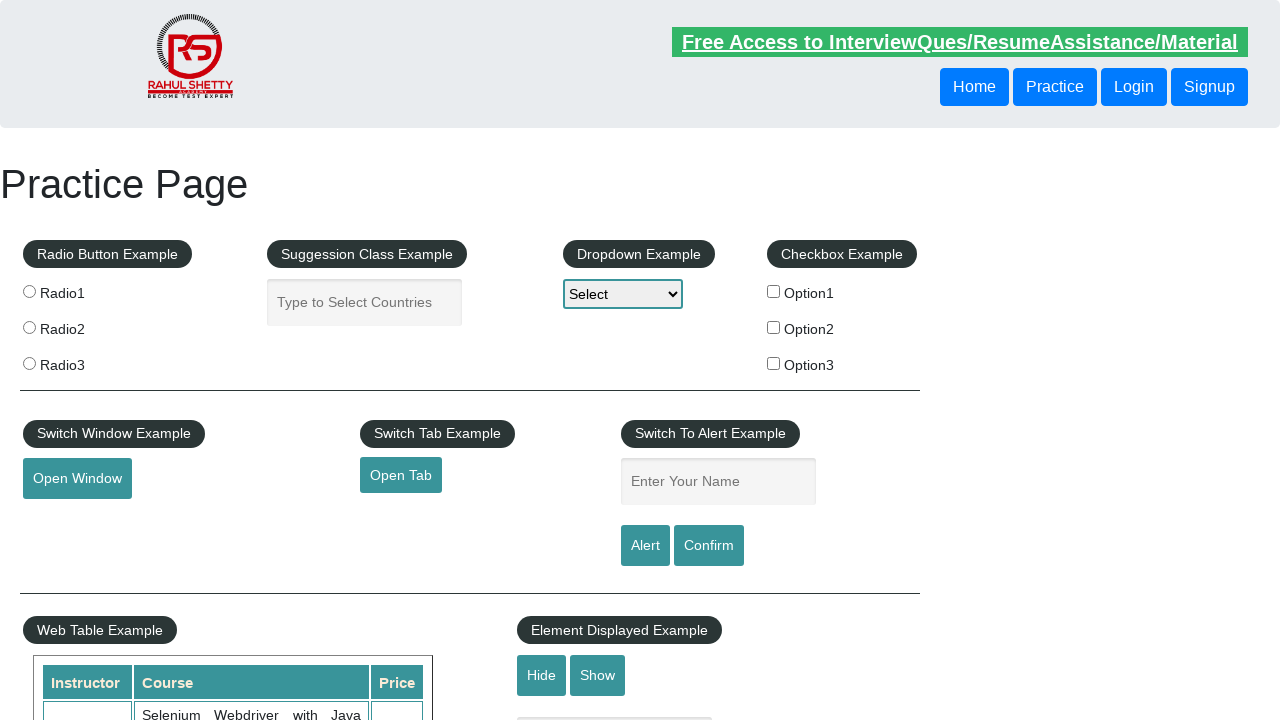

Retrieved Amount value from row 6: 46
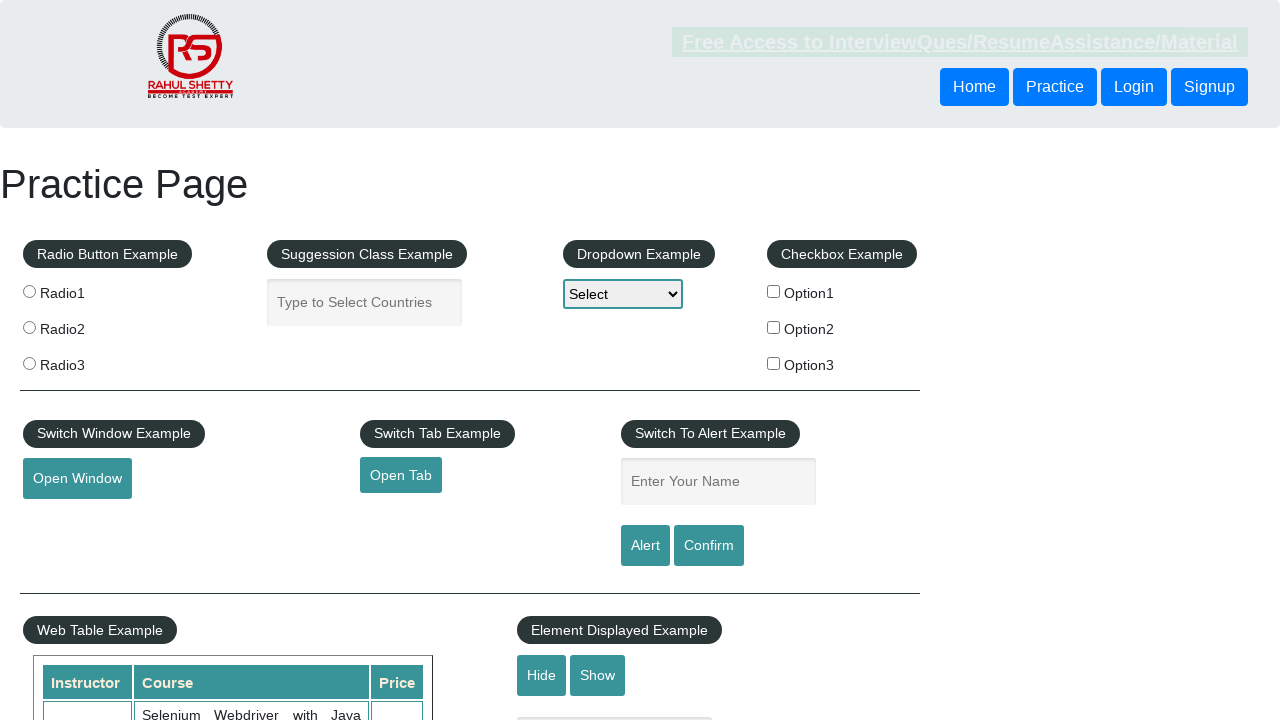

Added 46 to running total (current total: 195)
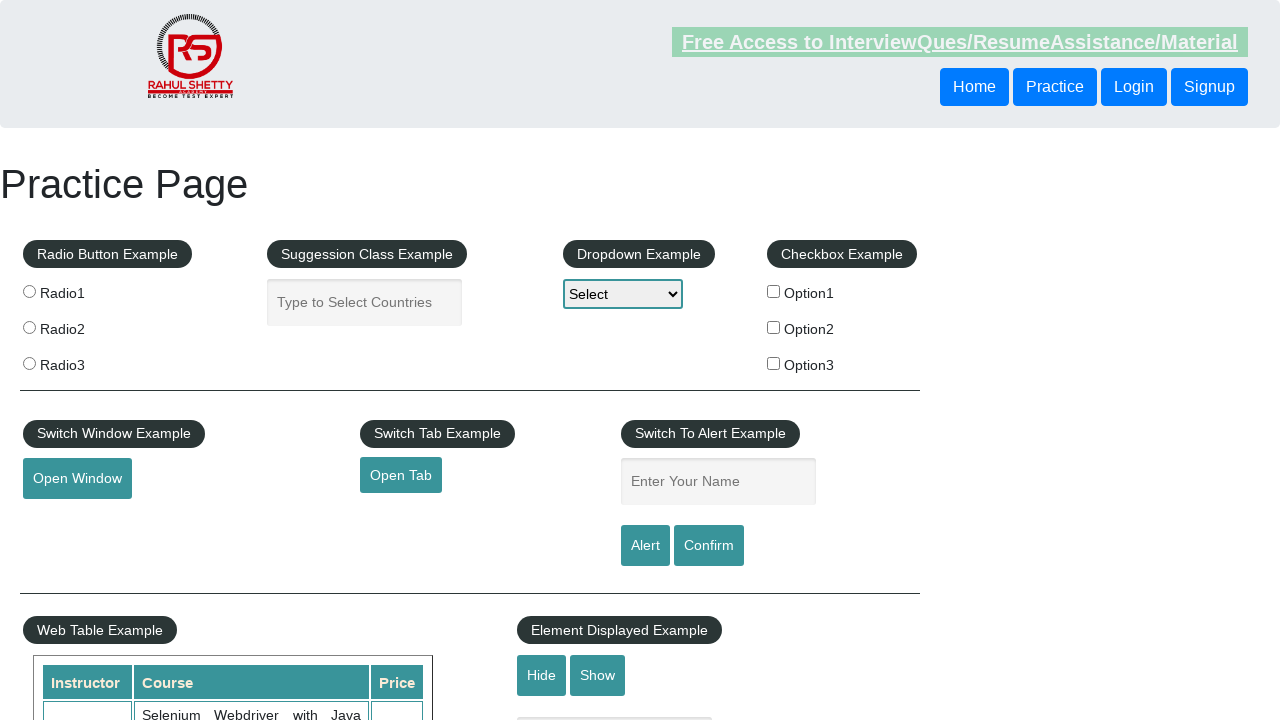

Located row 7 in table
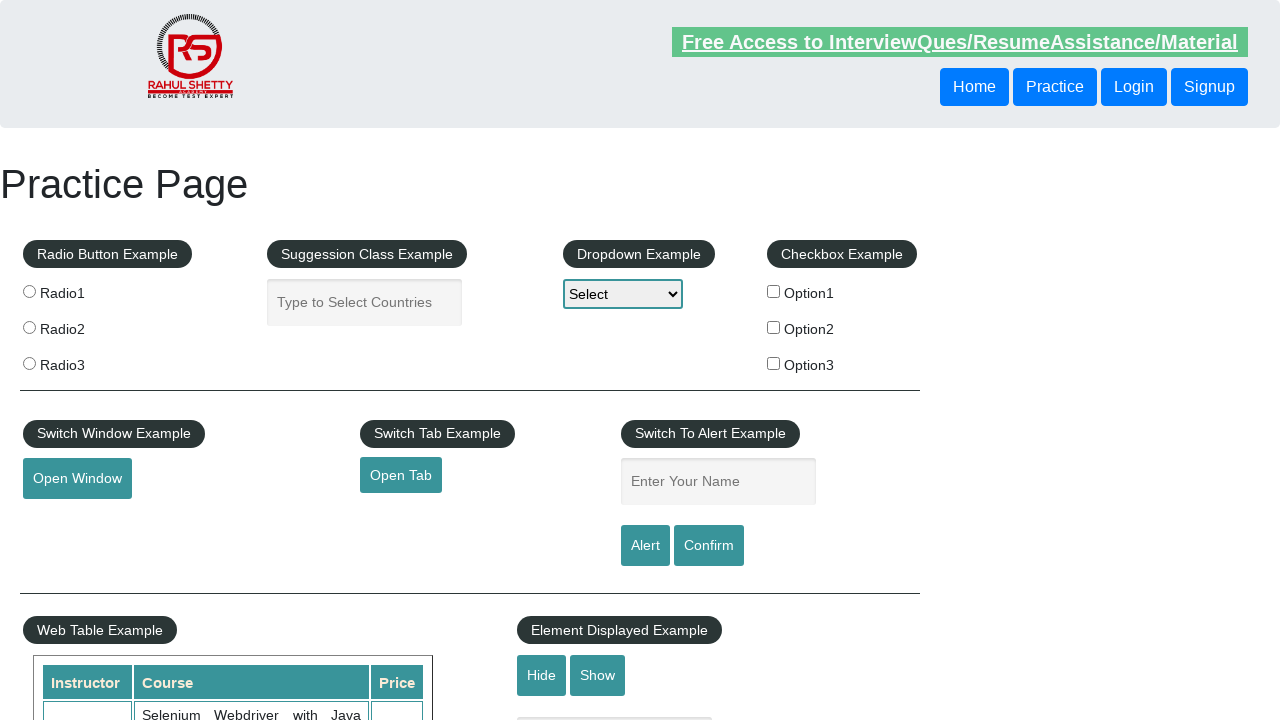

Retrieved Amount value from row 7: 37
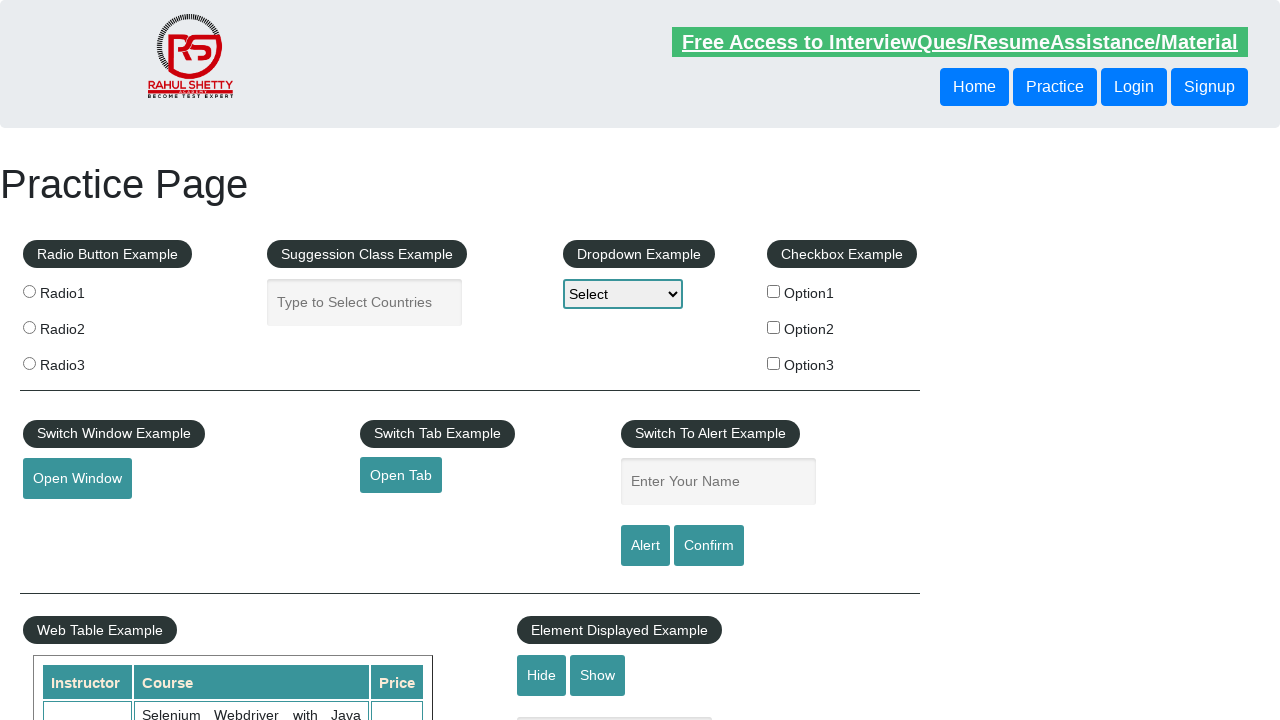

Added 37 to running total (current total: 232)
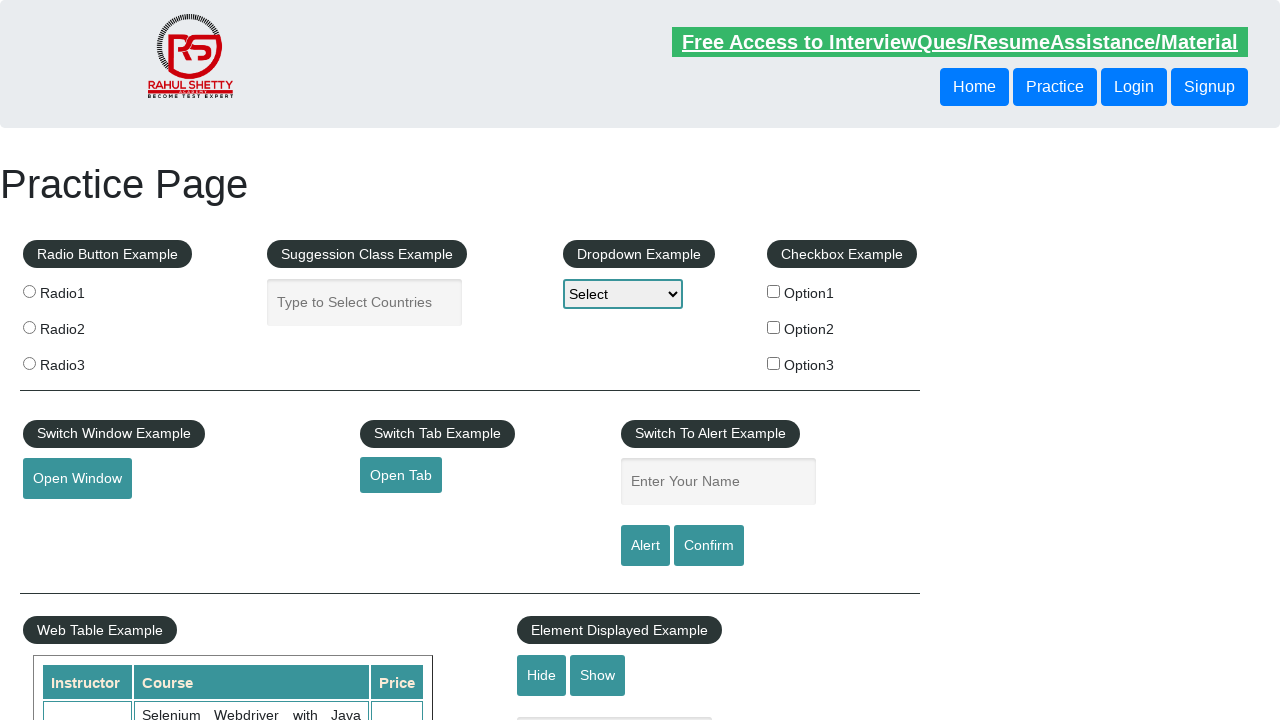

Located row 8 in table
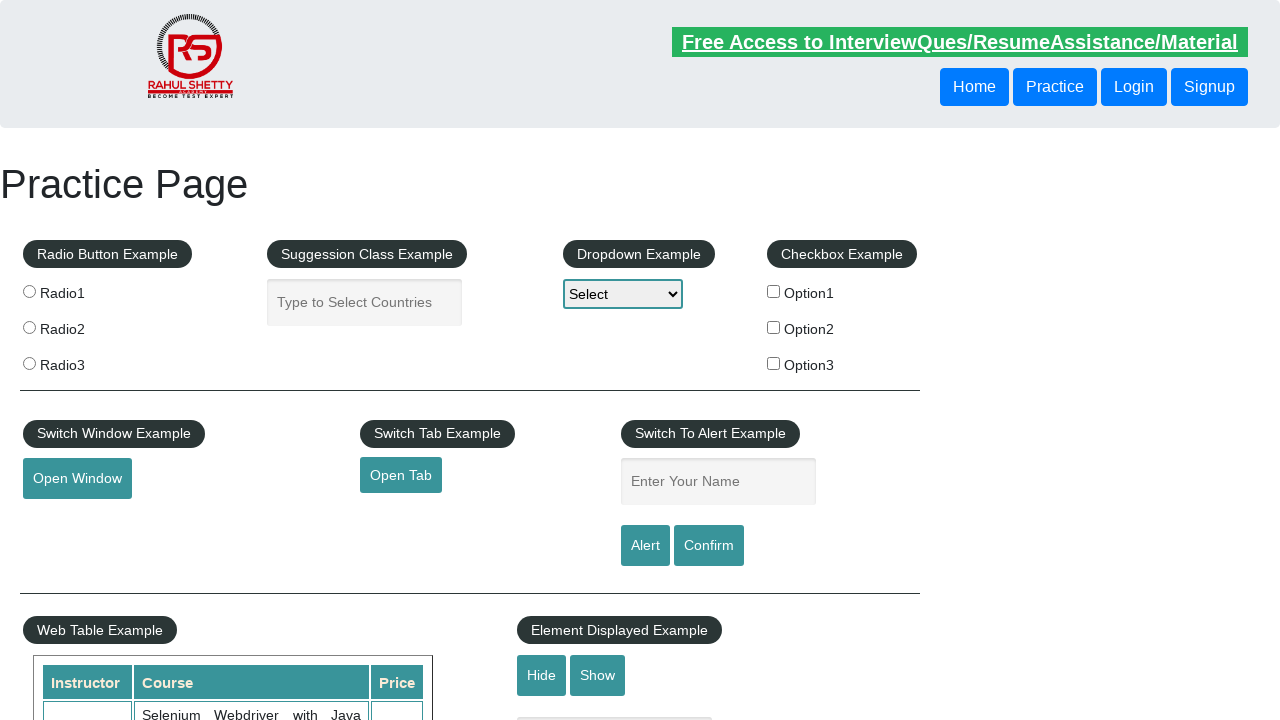

Retrieved Amount value from row 8: 31
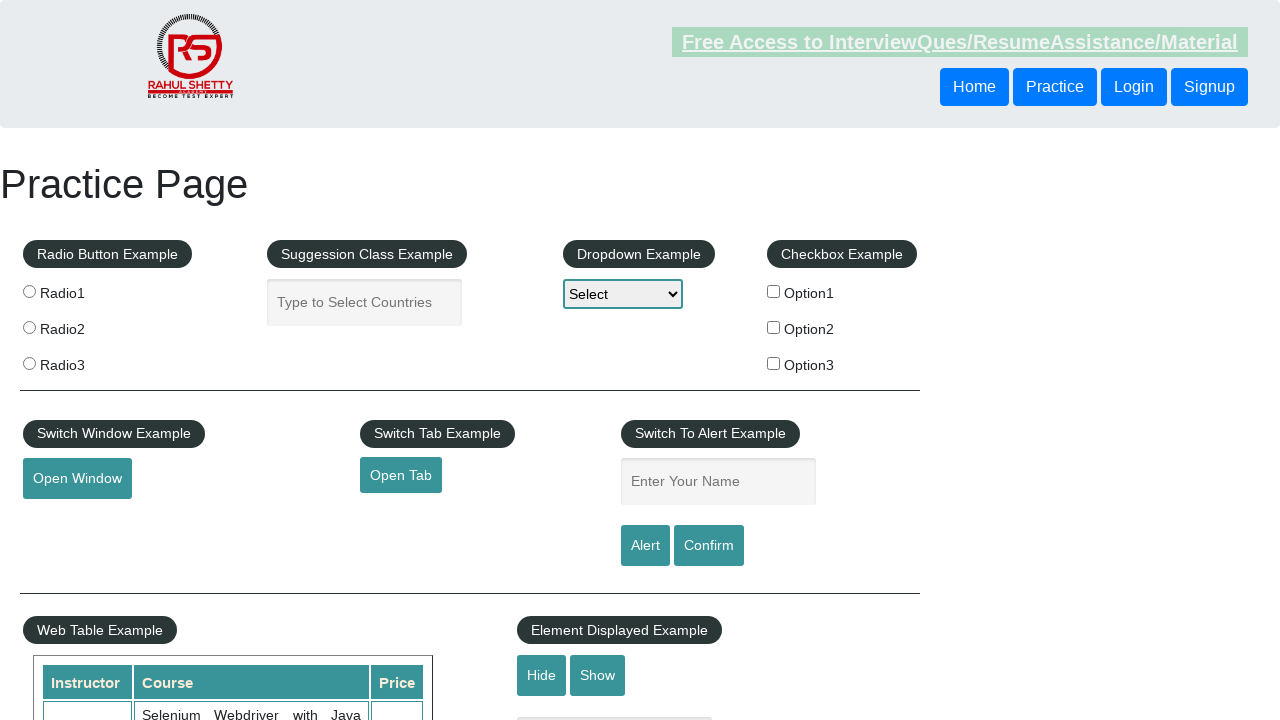

Added 31 to running total (current total: 263)
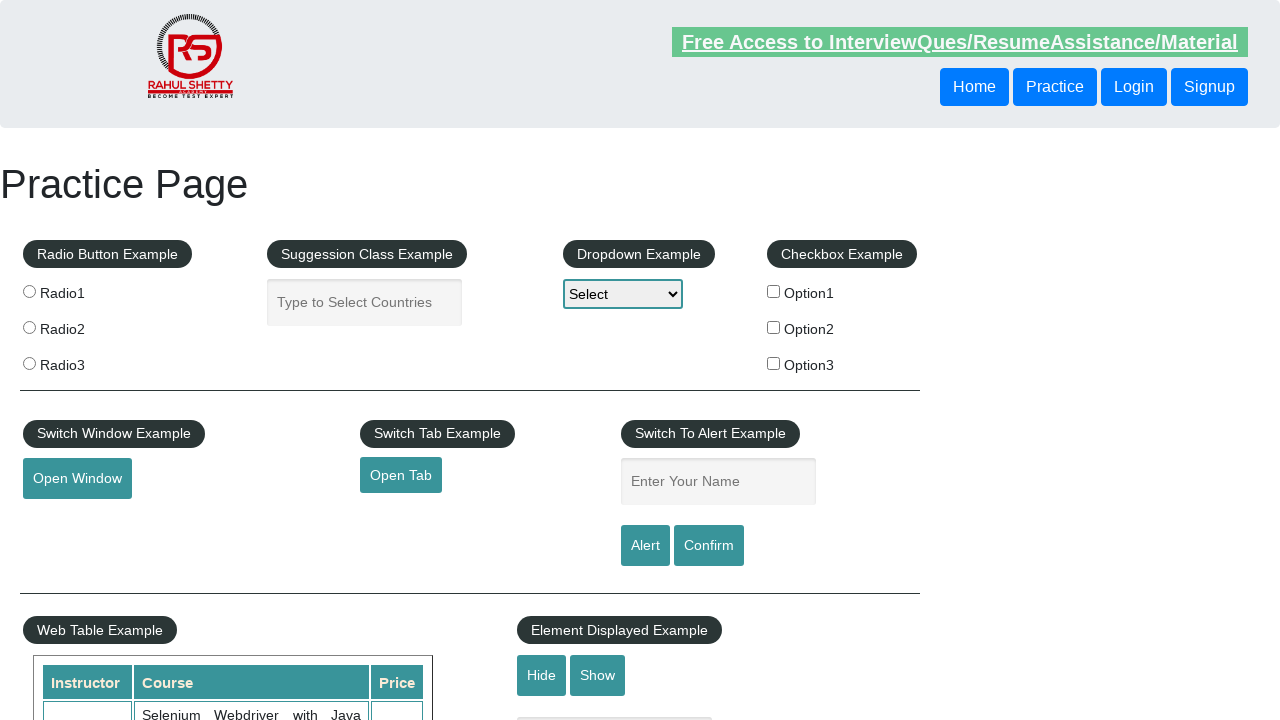

Located row 9 in table
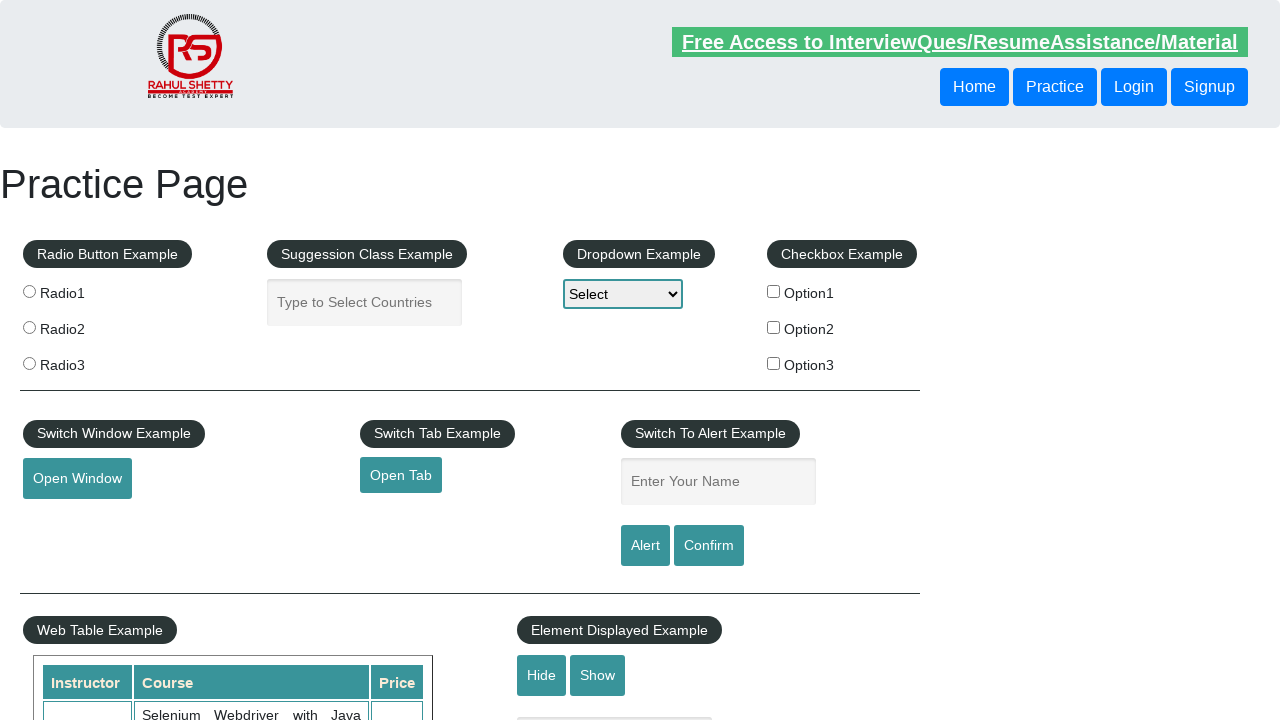

Retrieved Amount value from row 9: 33
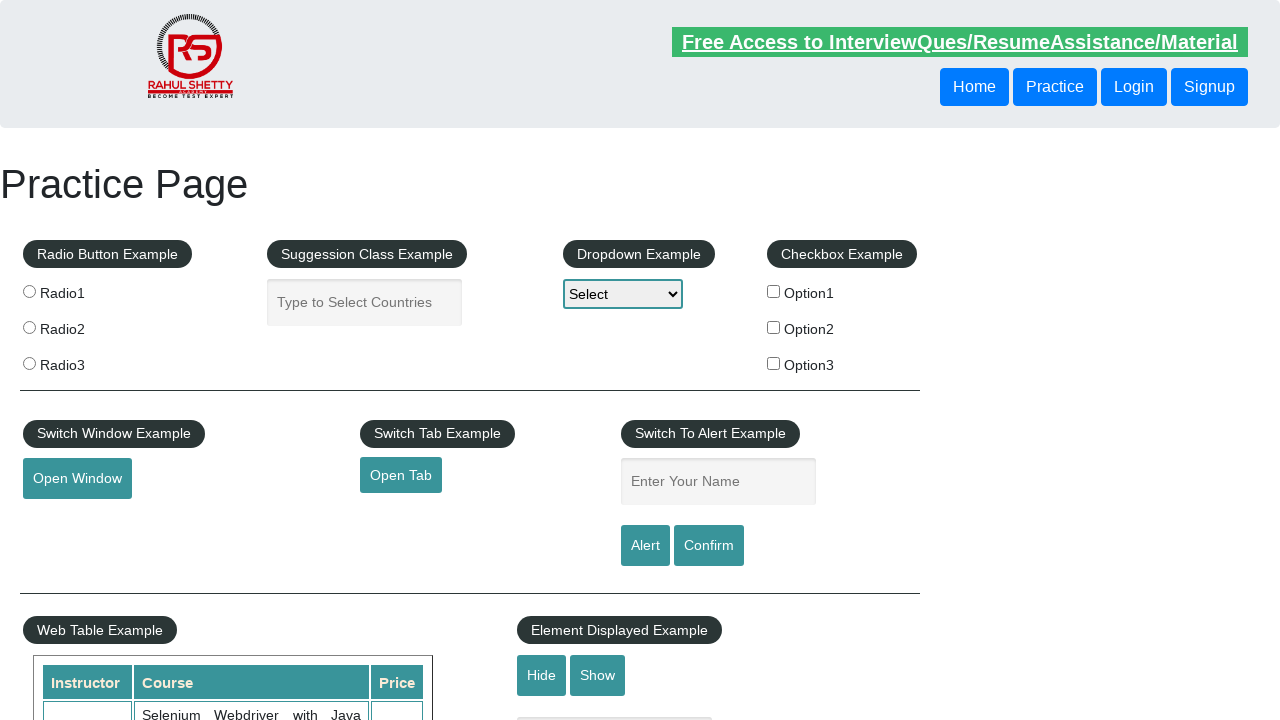

Added 33 to running total (current total: 296)
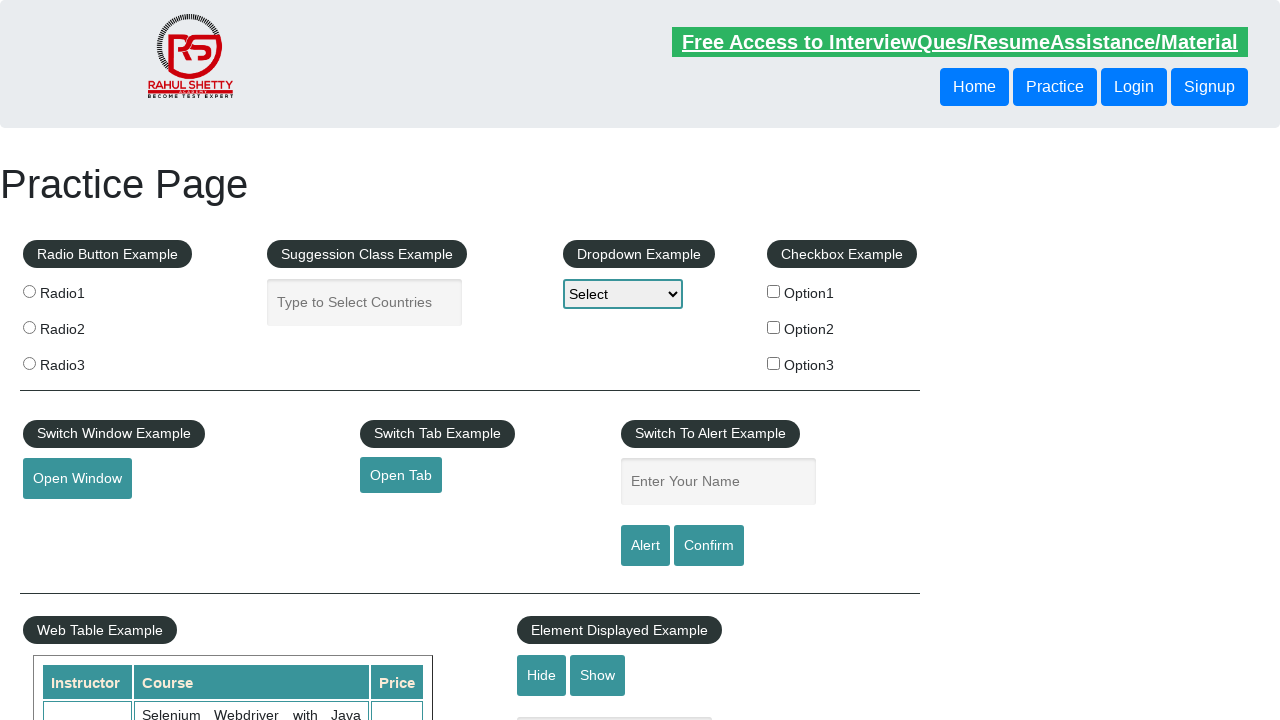

Verified sum of Amount column equals 296
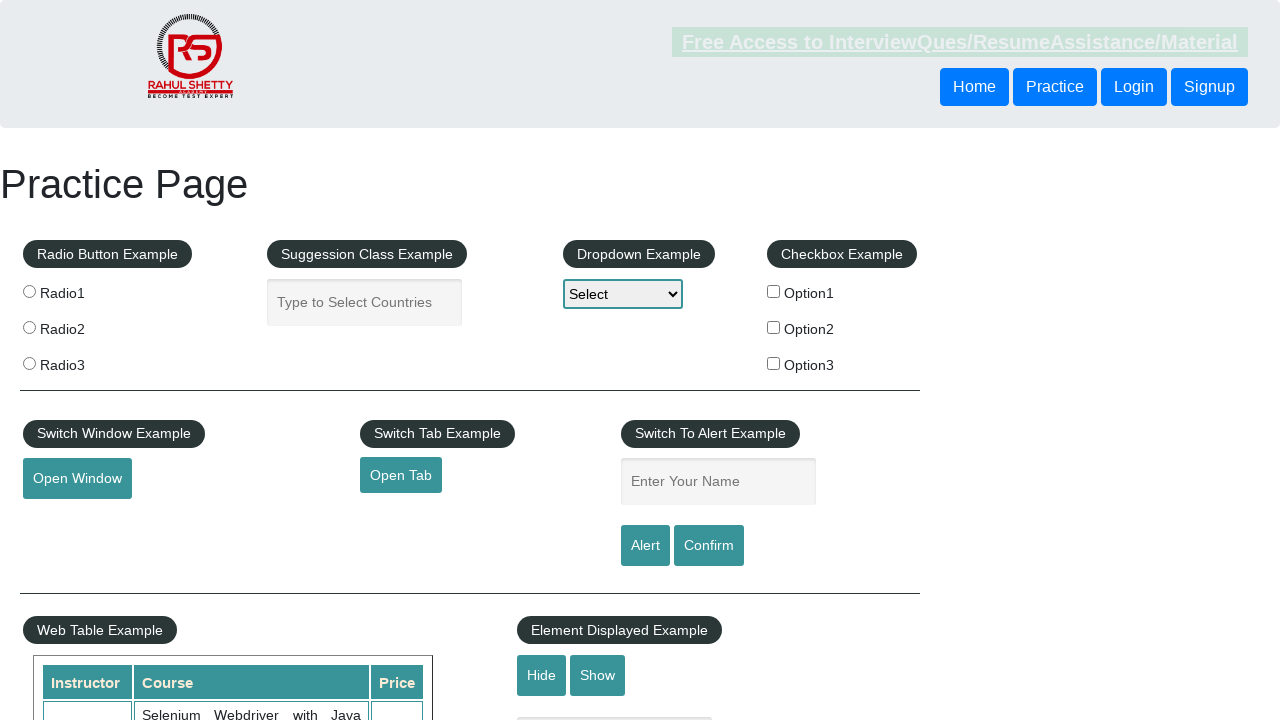

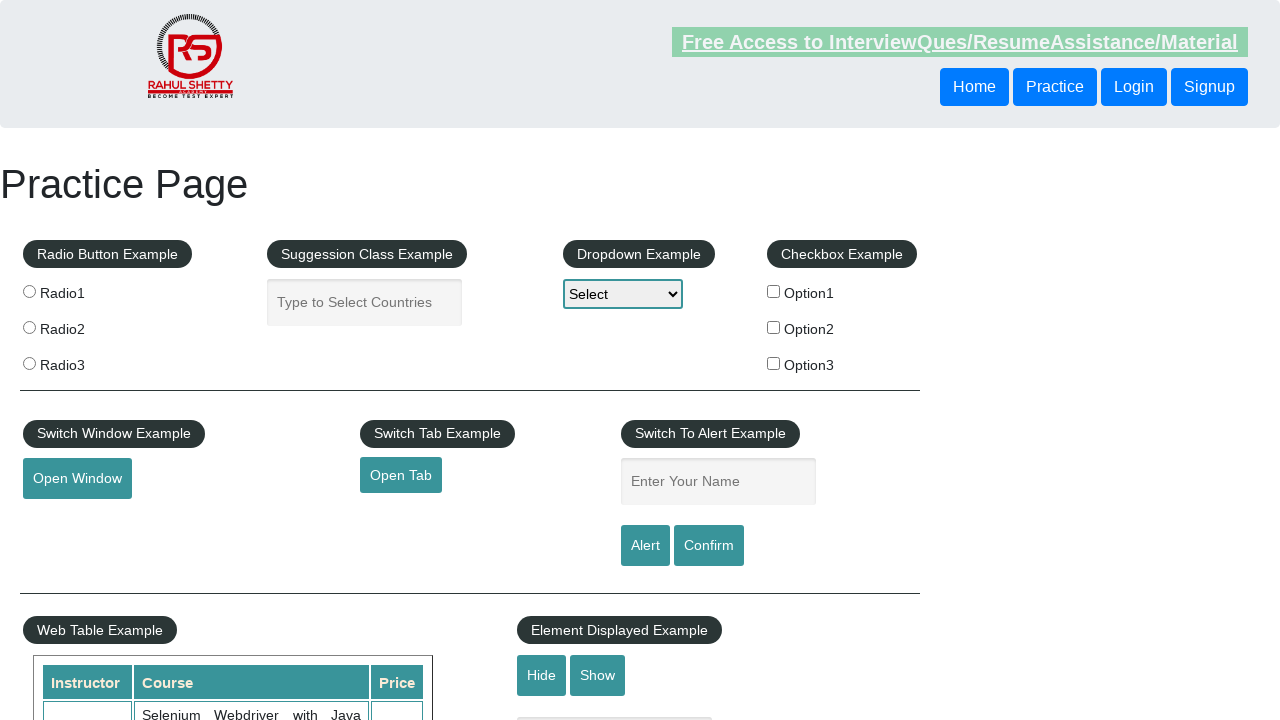